Tests JavaScript alert handling by clicking a button that triggers an alert, verifying the alert message, and accepting it

Starting URL: https://the-internet.herokuapp.com/javascript_alerts

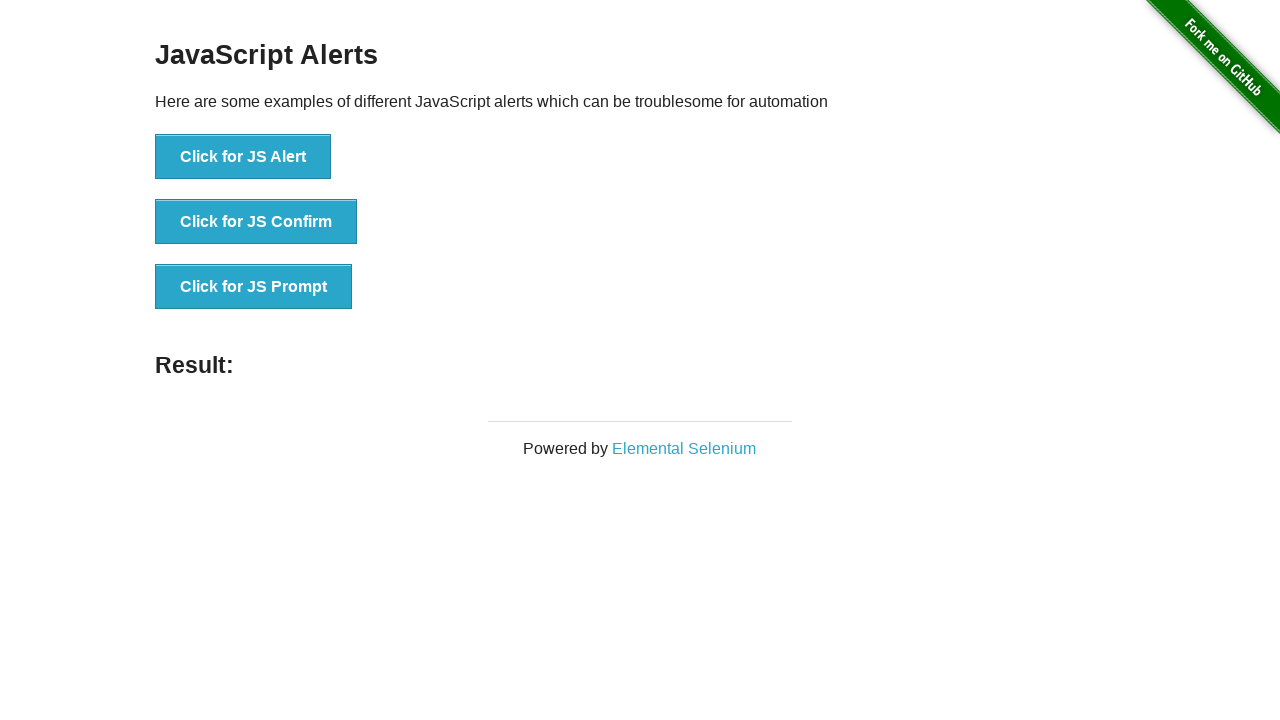

Set up dialog handler for alert management
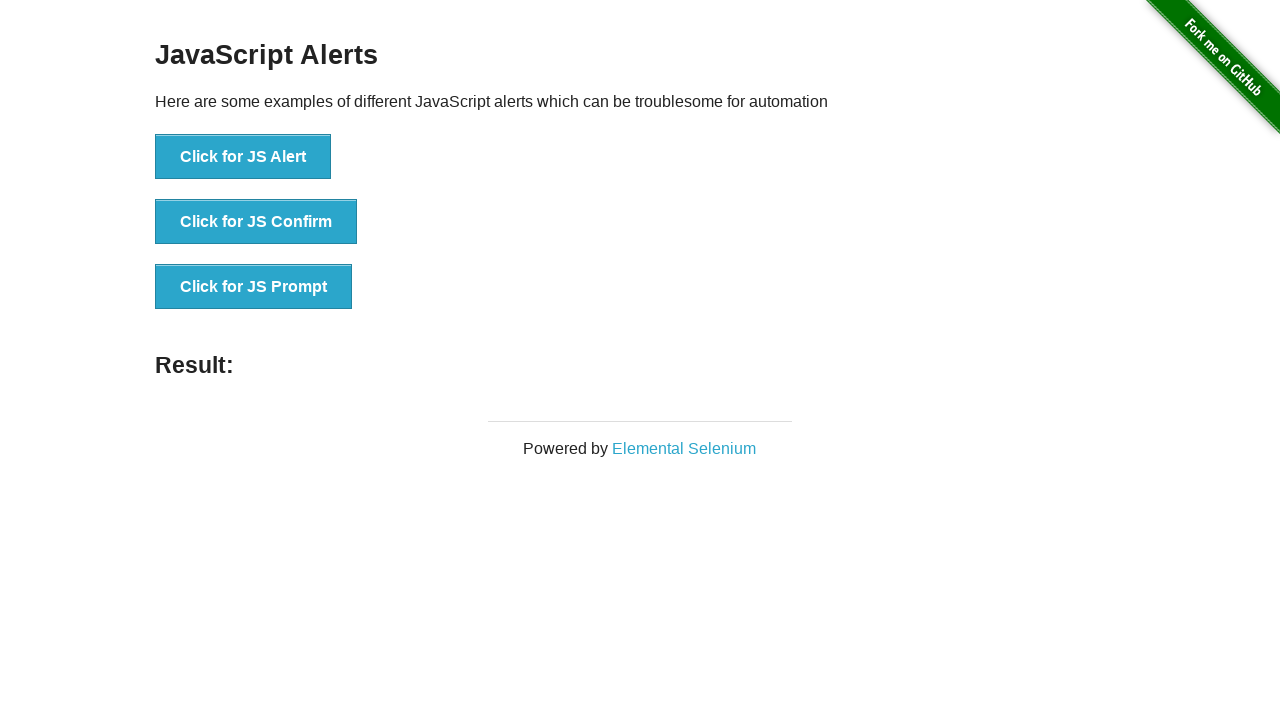

Clicked button to trigger JavaScript alert at (243, 157) on xpath=//button[normalize-space()='Click for JS Alert']
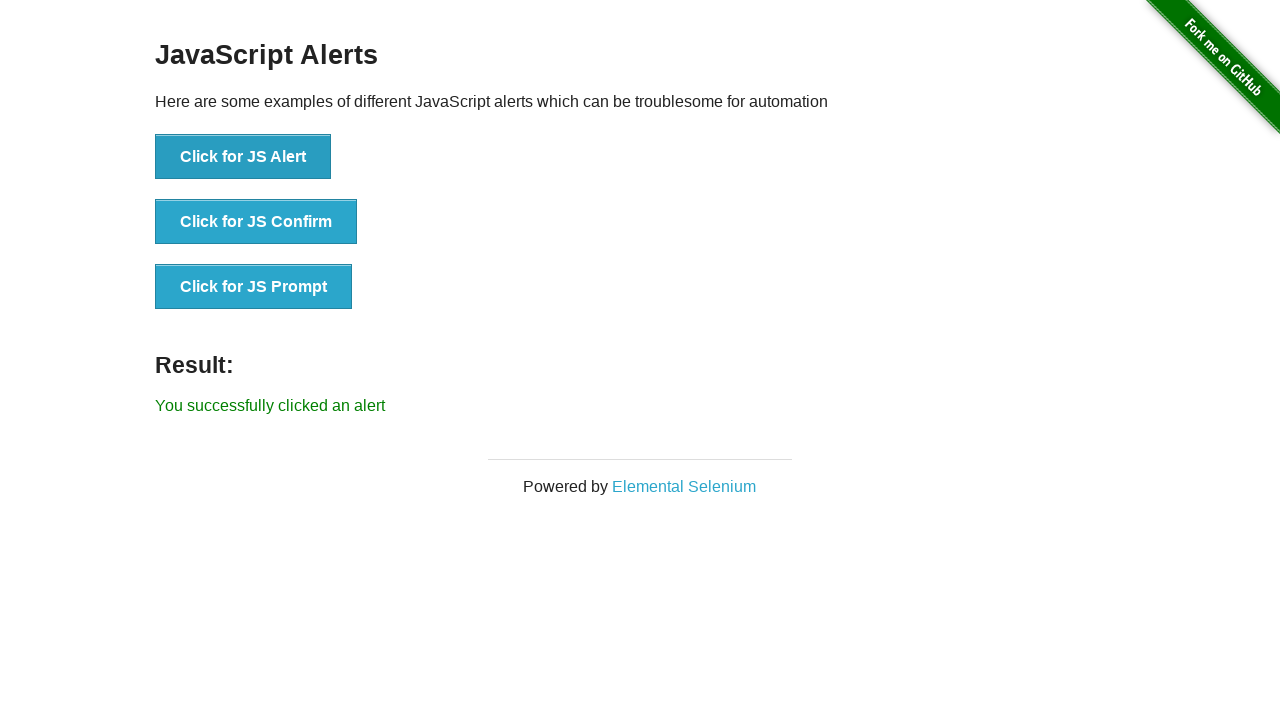

Alert was handled and result element appeared
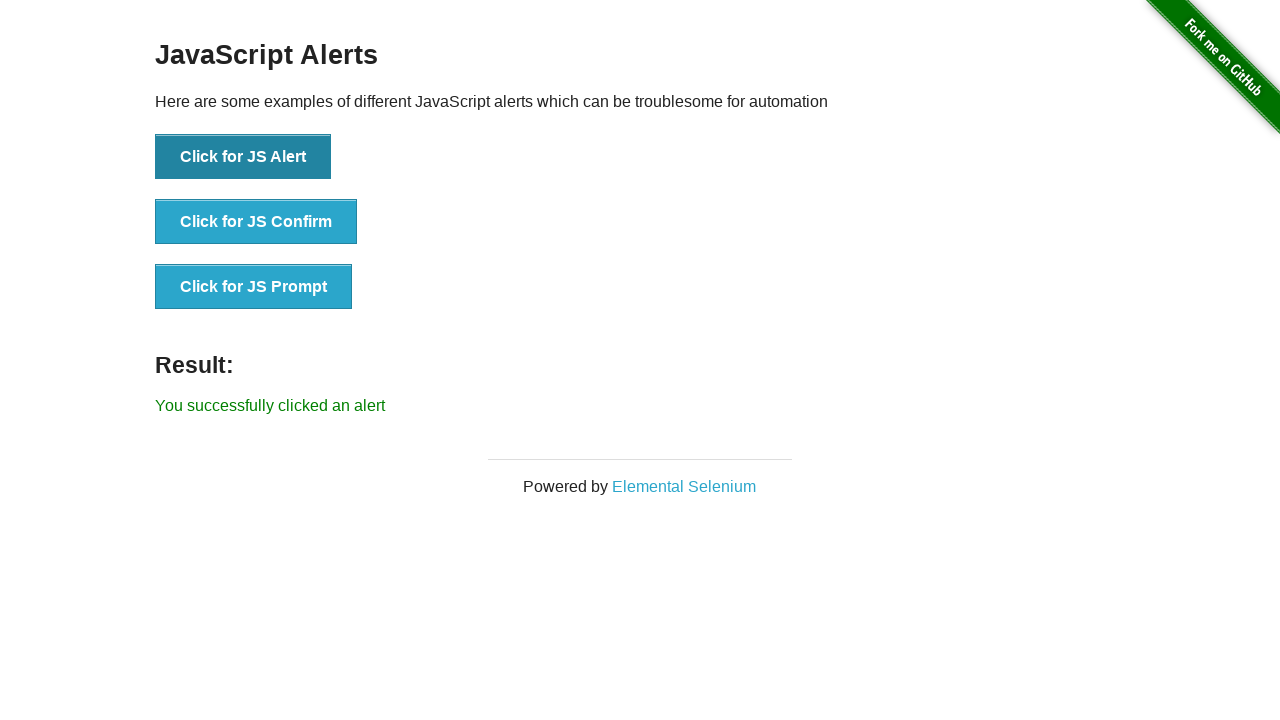

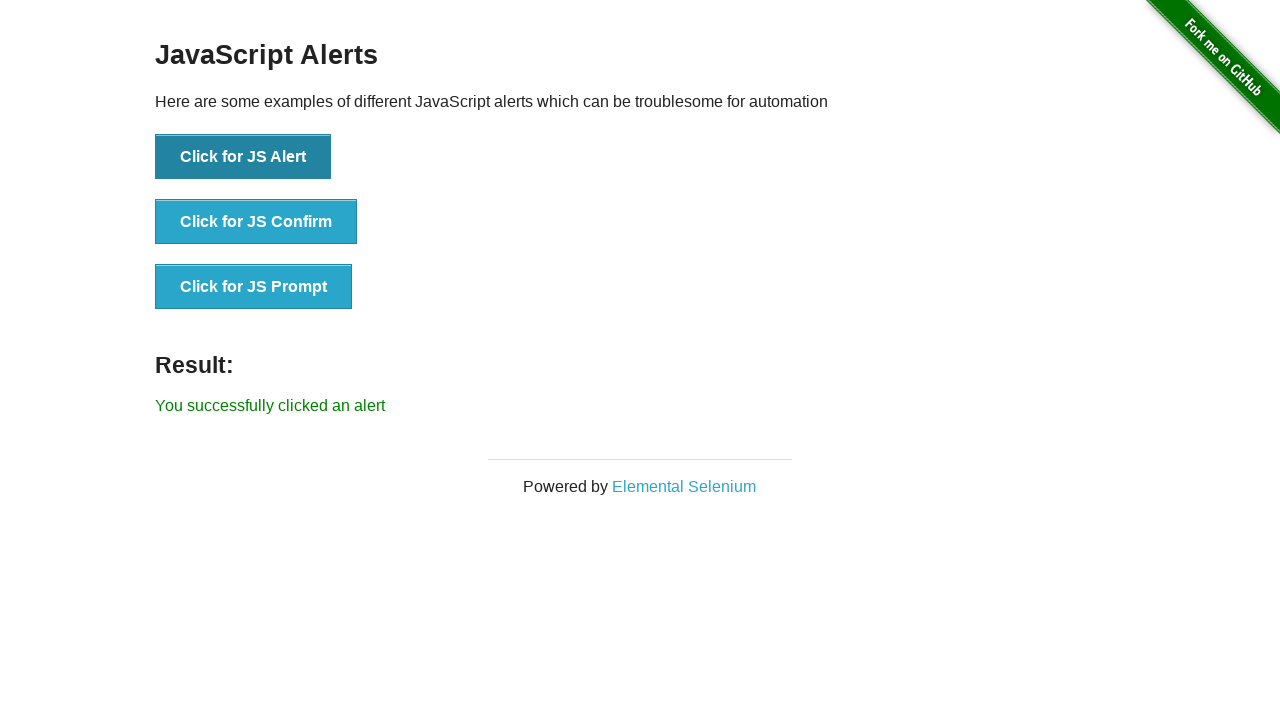